Tests browser window handling by clicking a button that opens a new window, then iterates through all open windows to switch between them

Starting URL: https://demoqa.com/browser-windows

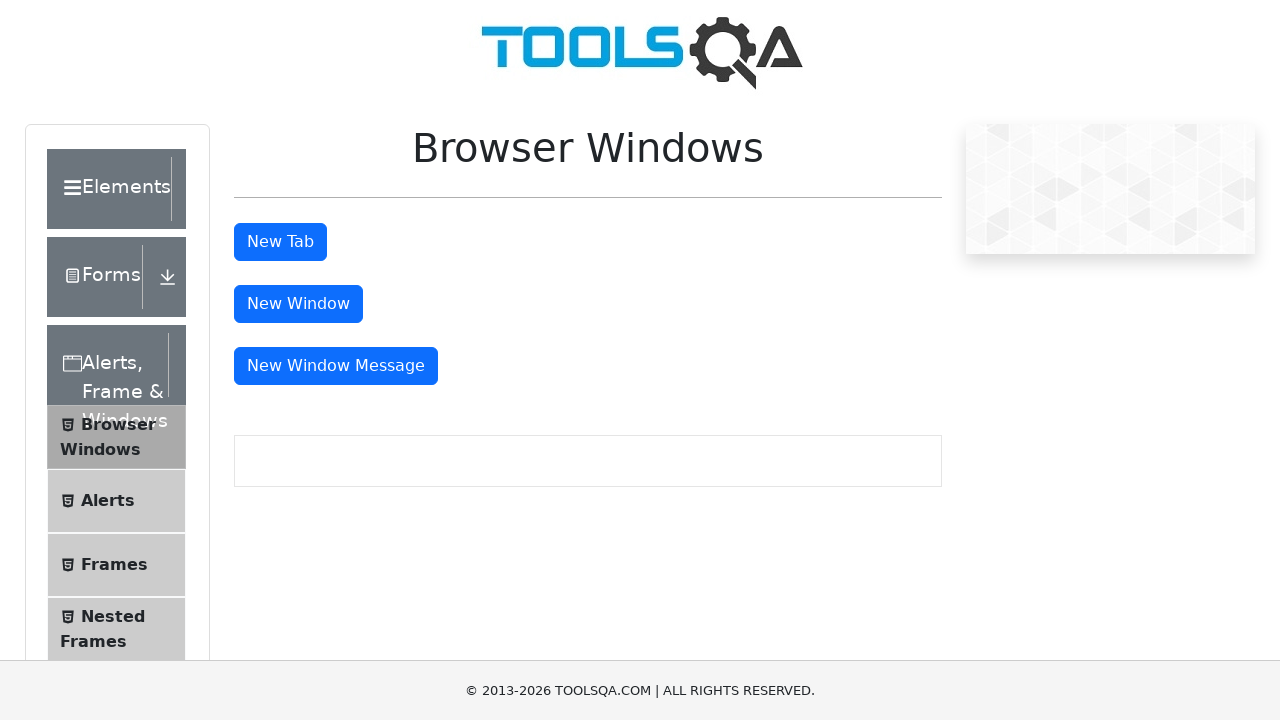

Clicked button to open a new window at (298, 304) on #windowButton
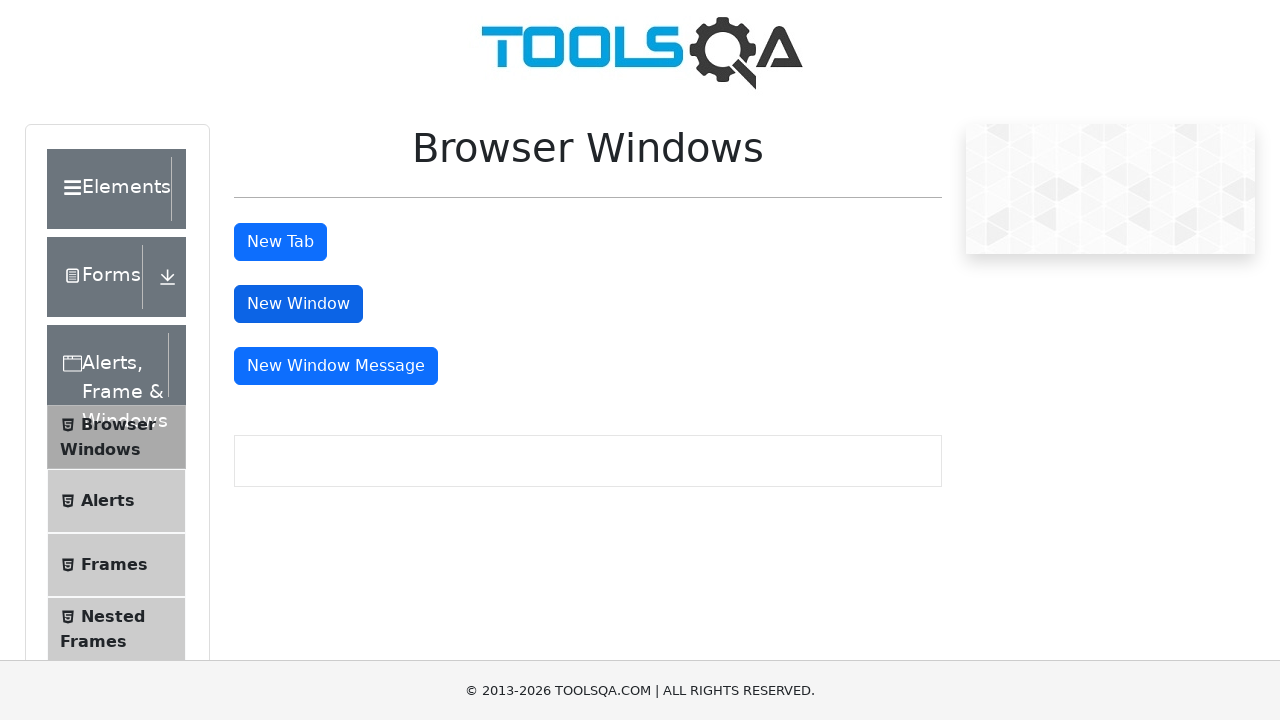

New window opened and captured at (298, 304) on #windowButton
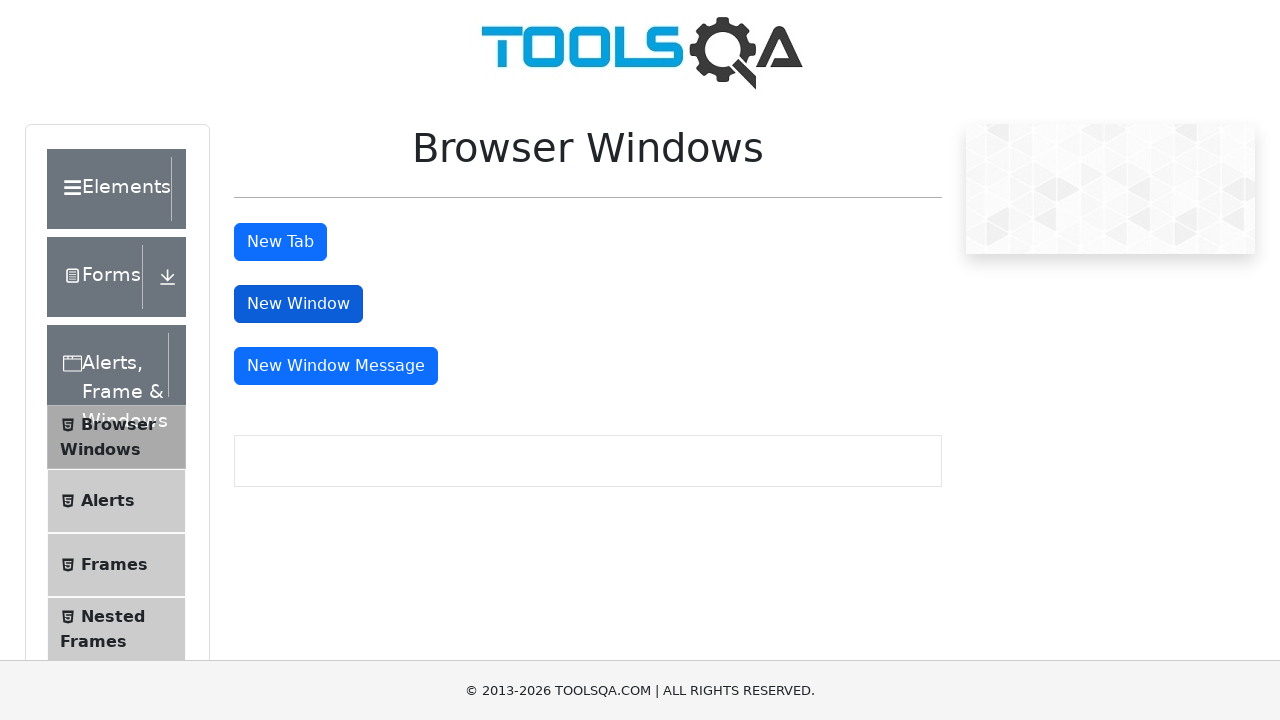

New page object obtained from context
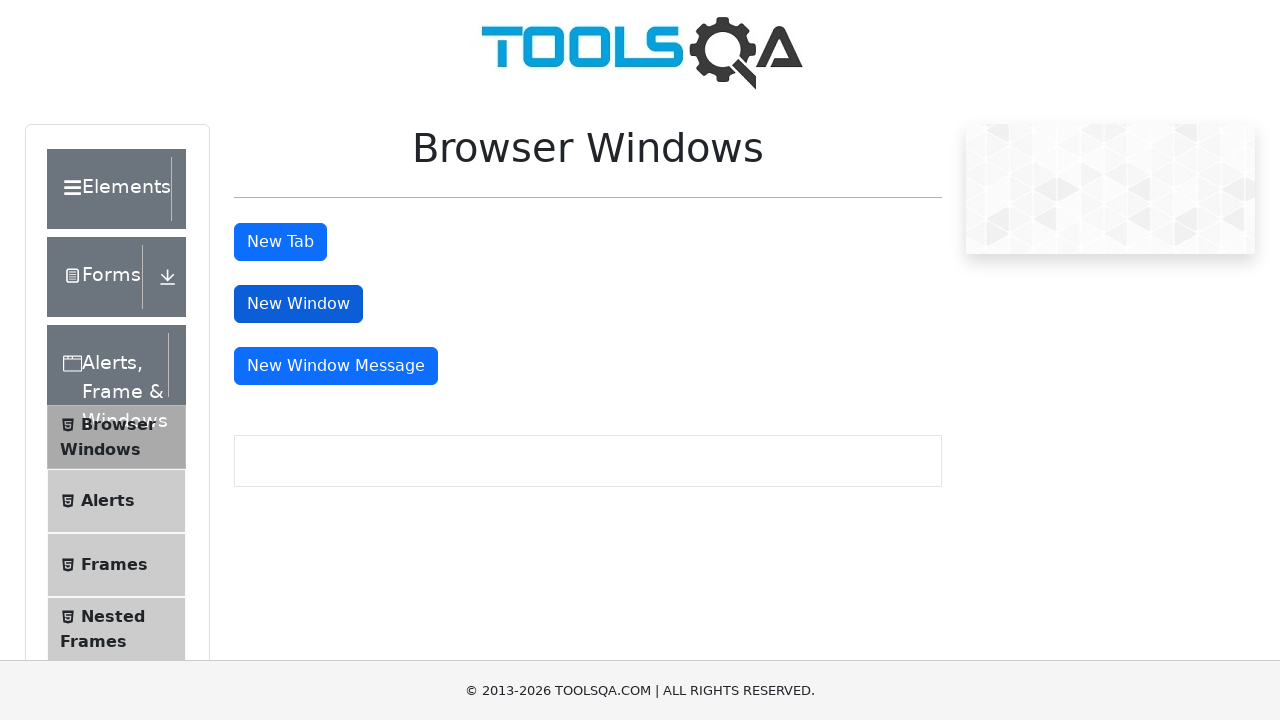

New page finished loading
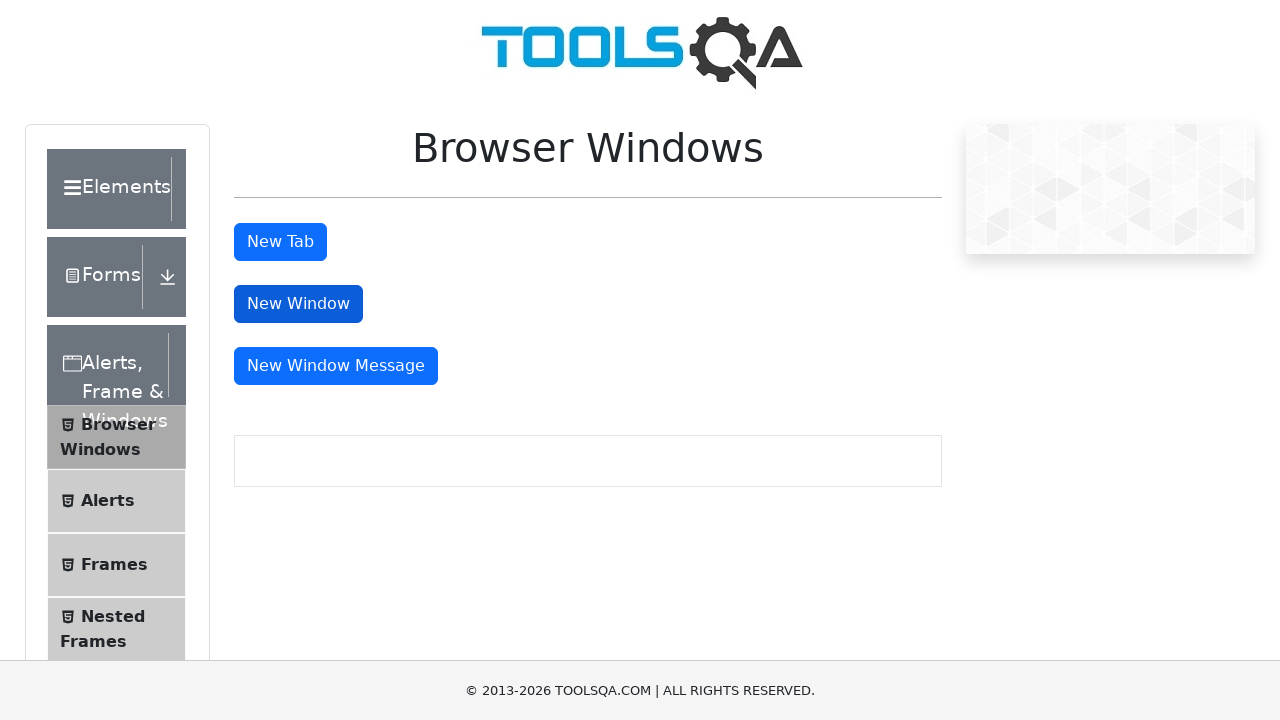

Retrieved all open pages in context (total: 3)
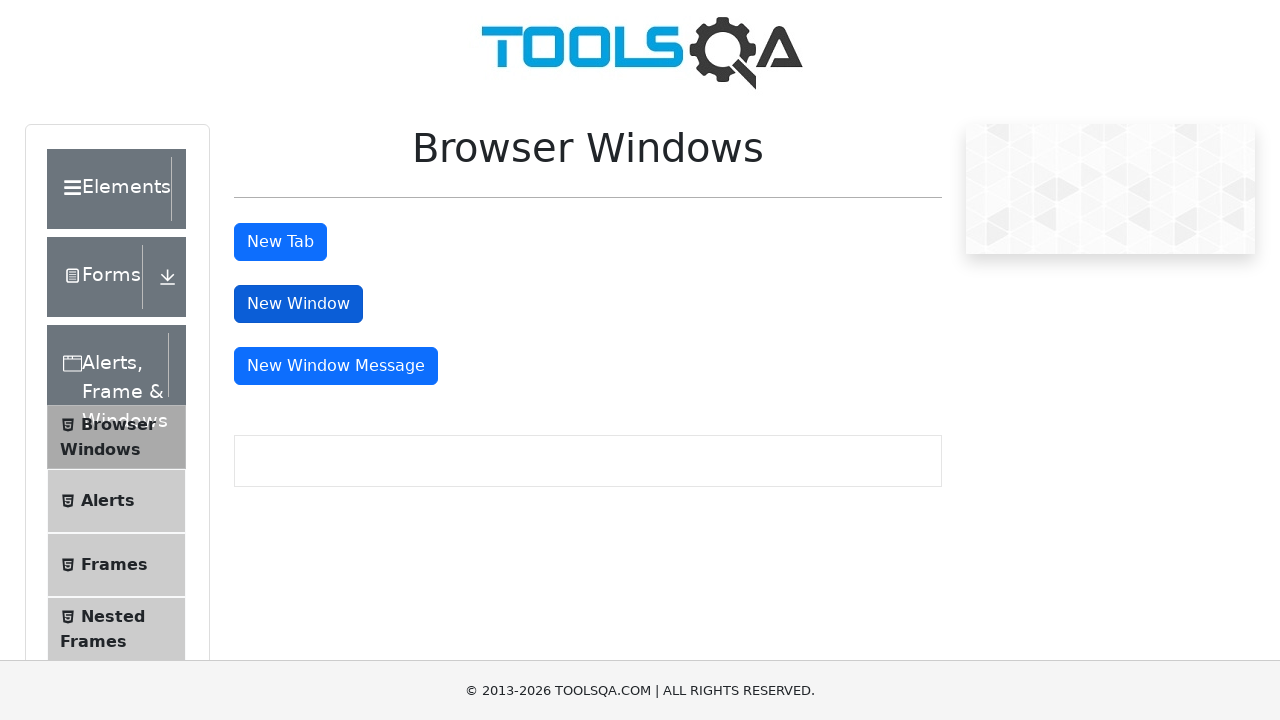

Brought a window to front and switched focus
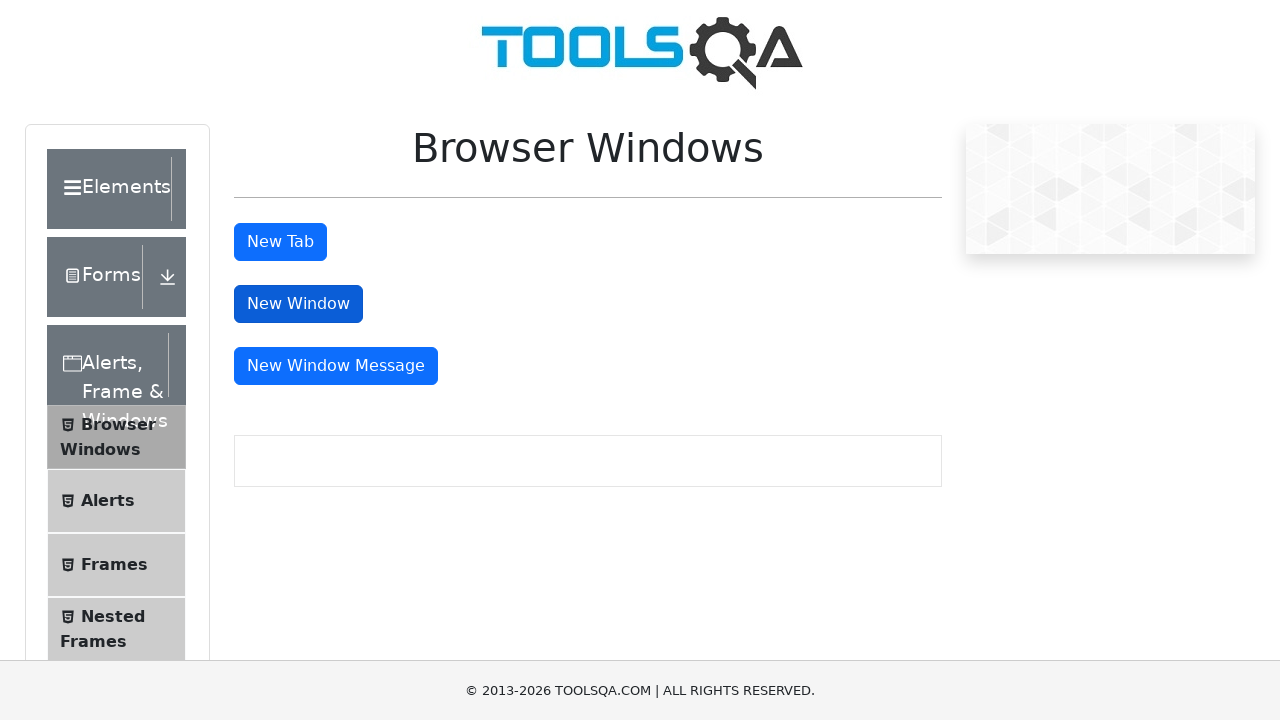

Brought a window to front and switched focus
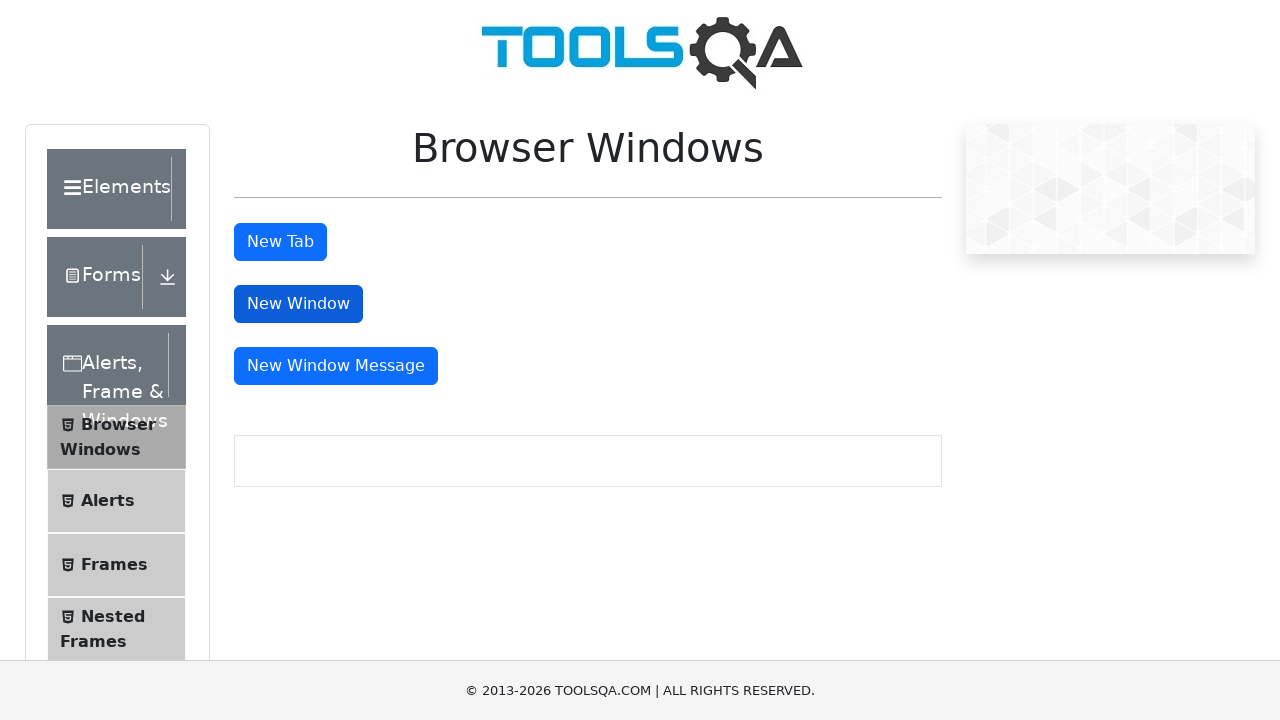

Brought a window to front and switched focus
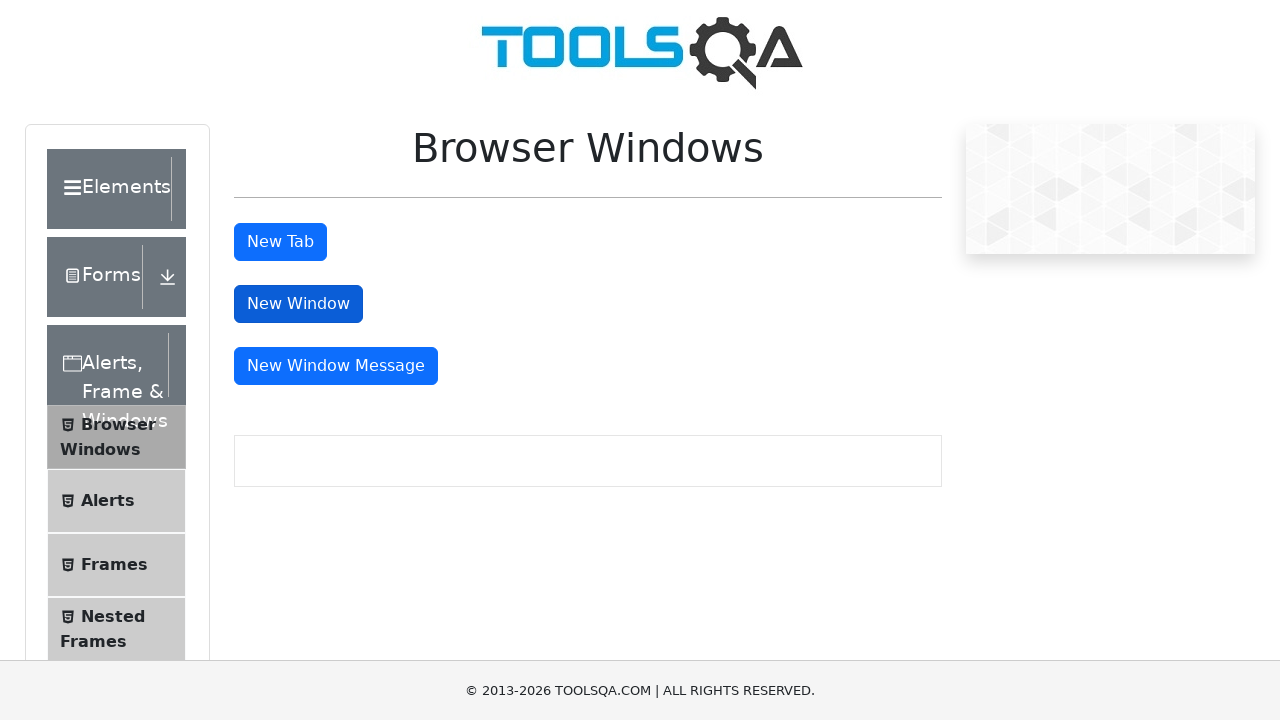

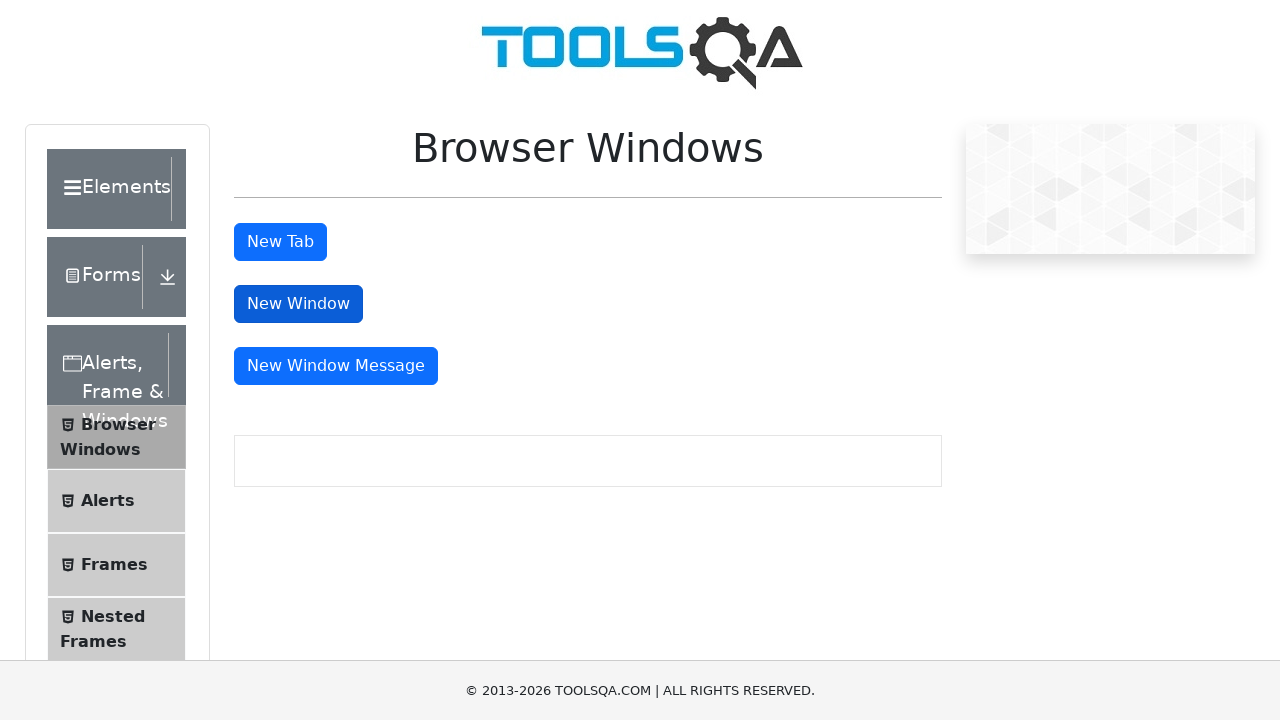